Tests alert interaction on Selenium documentation page by clicking a button that triggers an alert and accepting it

Starting URL: https://www.selenium.dev/documentation/webdriver/interactions/alerts/

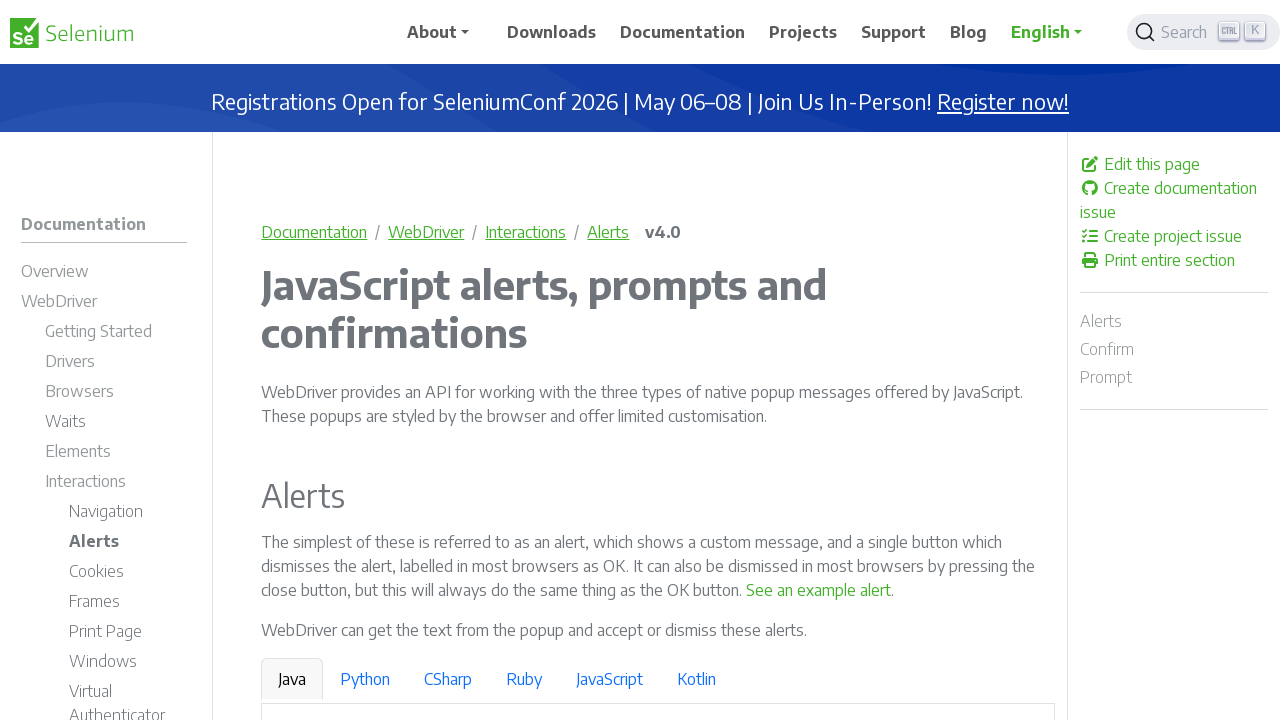

Navigated to Selenium documentation page on alerts
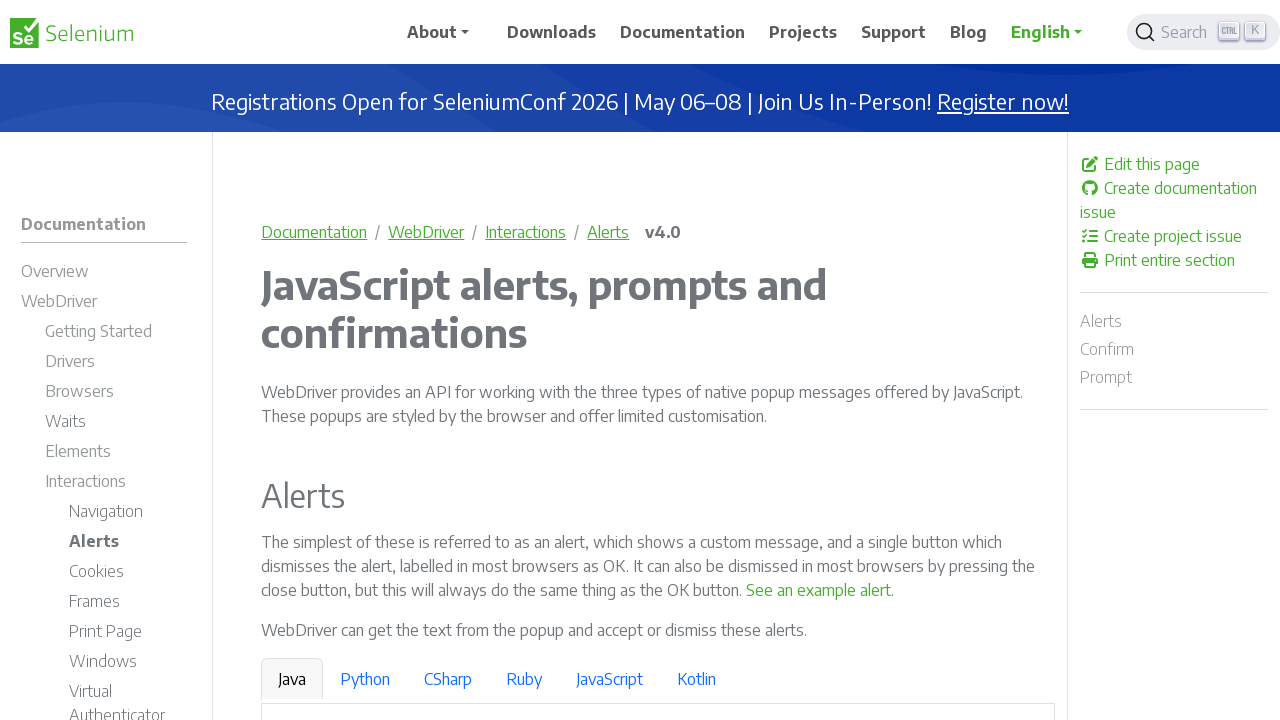

Clicked link that triggers alert dialog at (819, 590) on a[onclick='window.alert("Sample alert")']
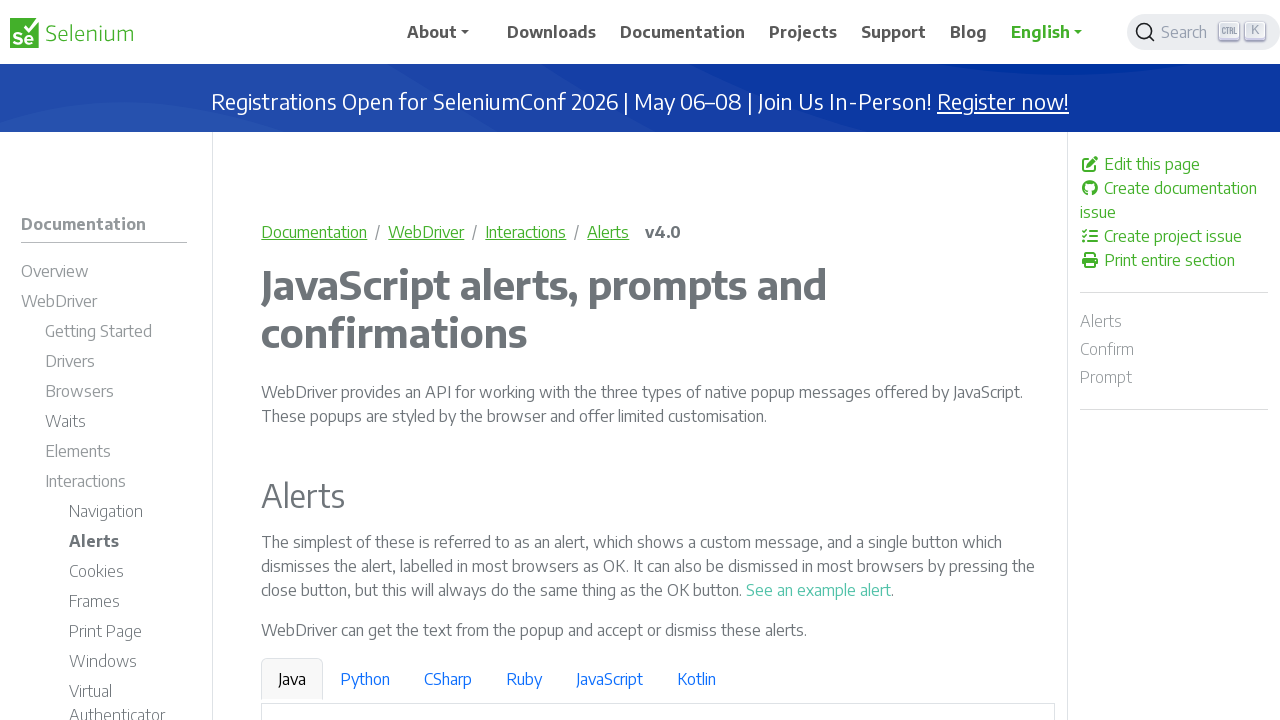

Set up dialog handler to accept alerts
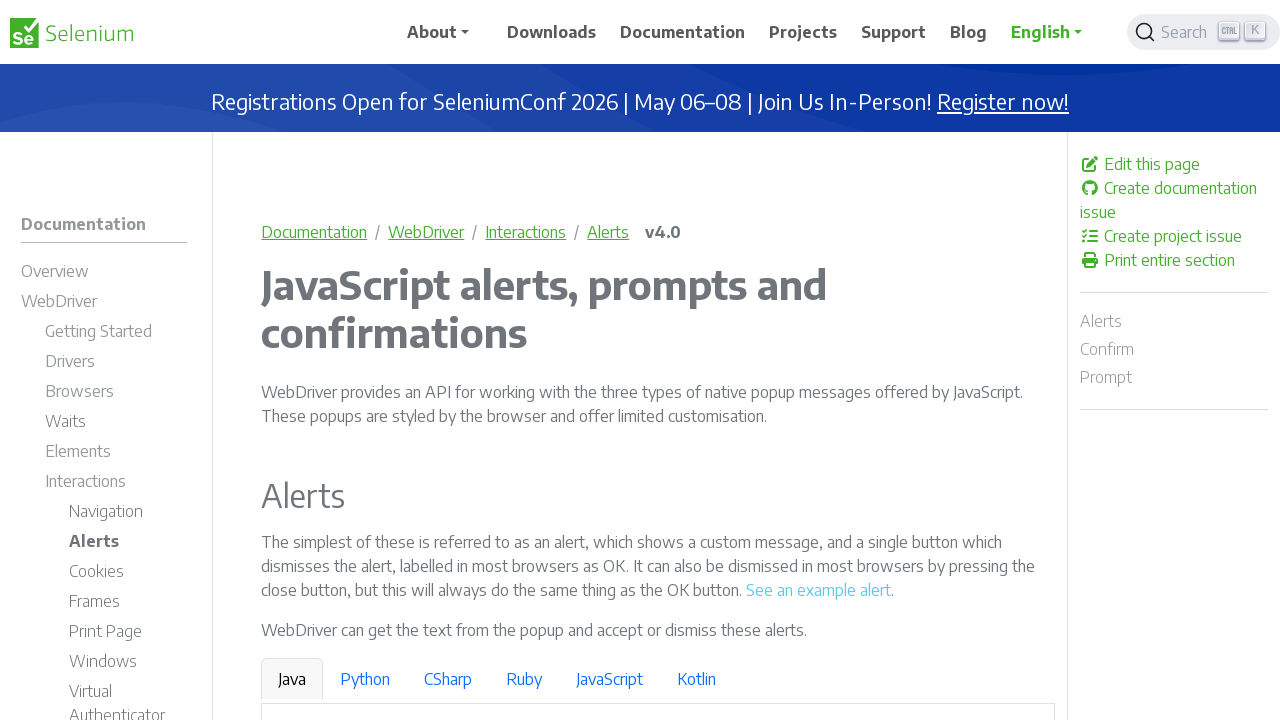

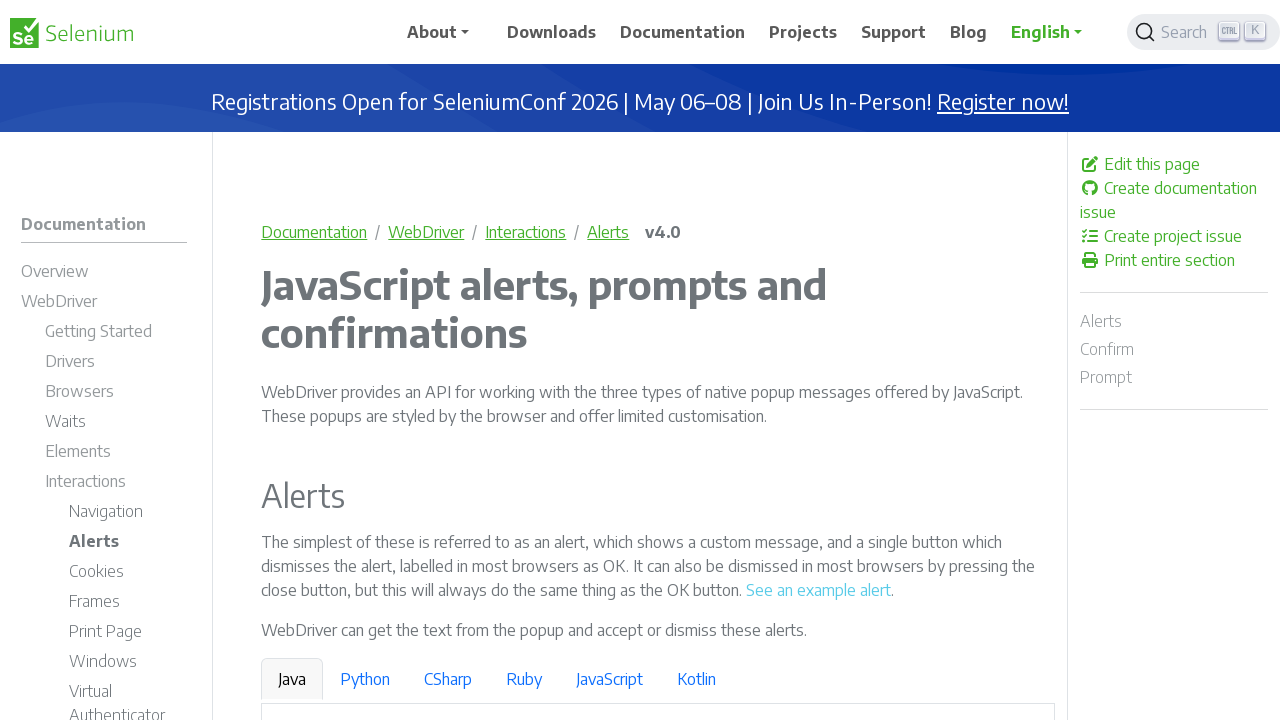